Tests successful registration by filling all required fields in the registration form

Starting URL: https://sharelane.com/cgi-bin/register.py?page=1&zip_code=12345

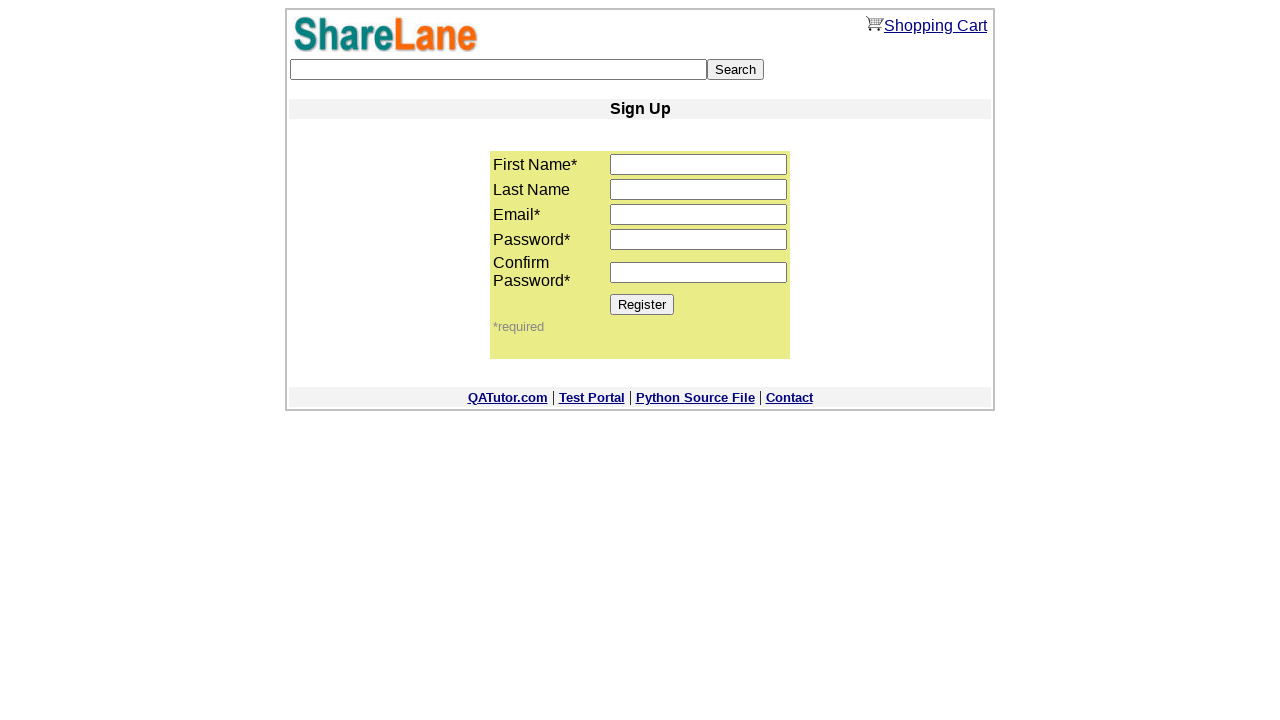

Filled first name field with 'Yana' on input[name='first_name']
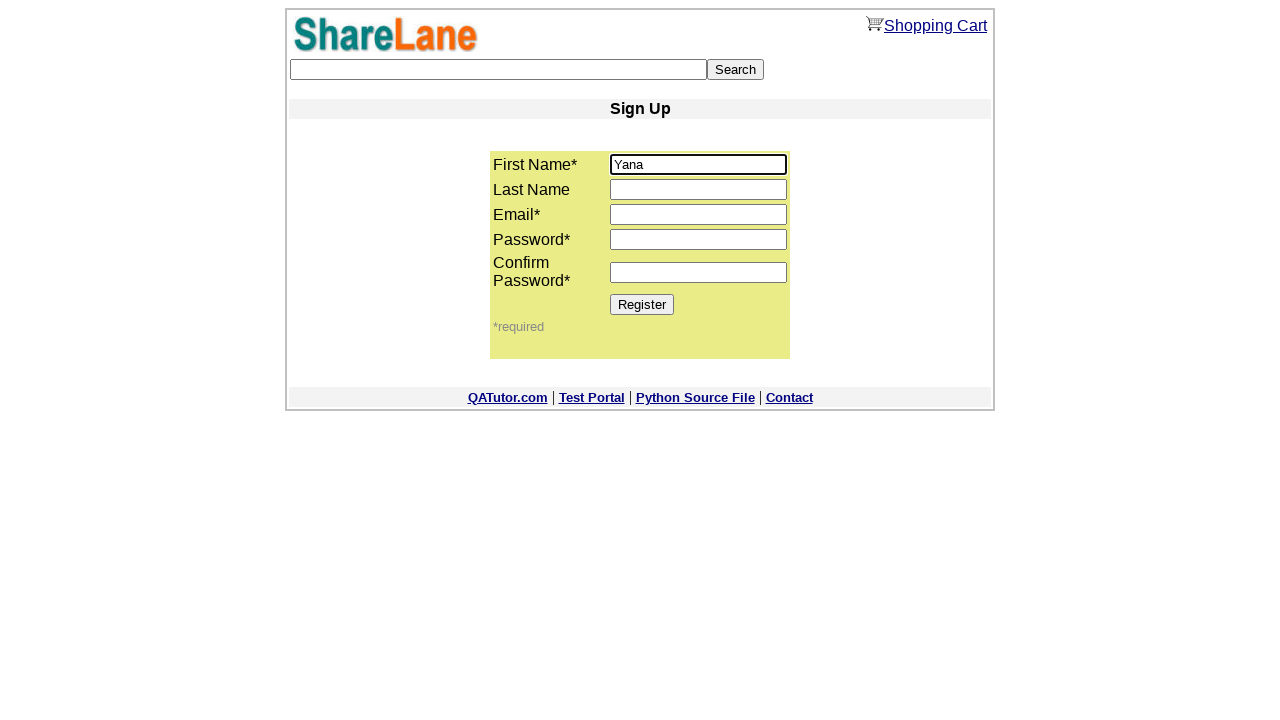

Filled last name field with 'Vasyutich' on input[name='last_name']
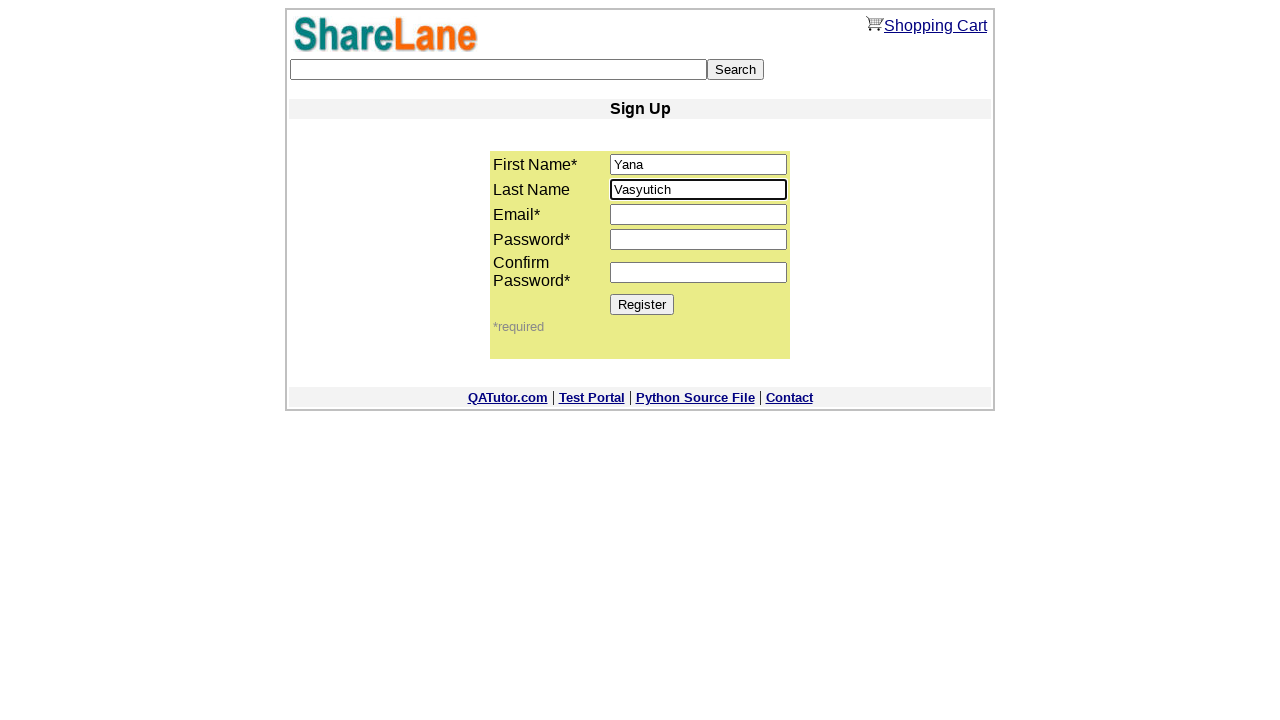

Filled email field with 'yana@mail.ru' on input[name='email']
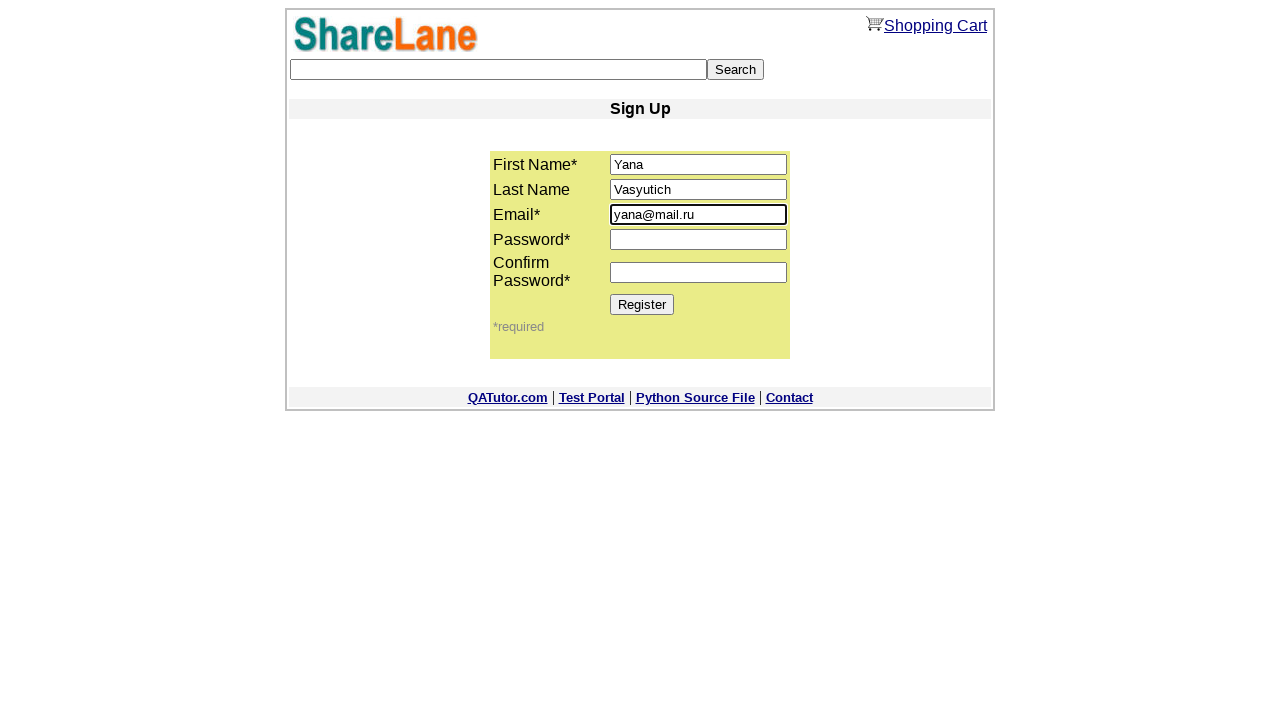

Filled password field with '123456' on input[name='password1']
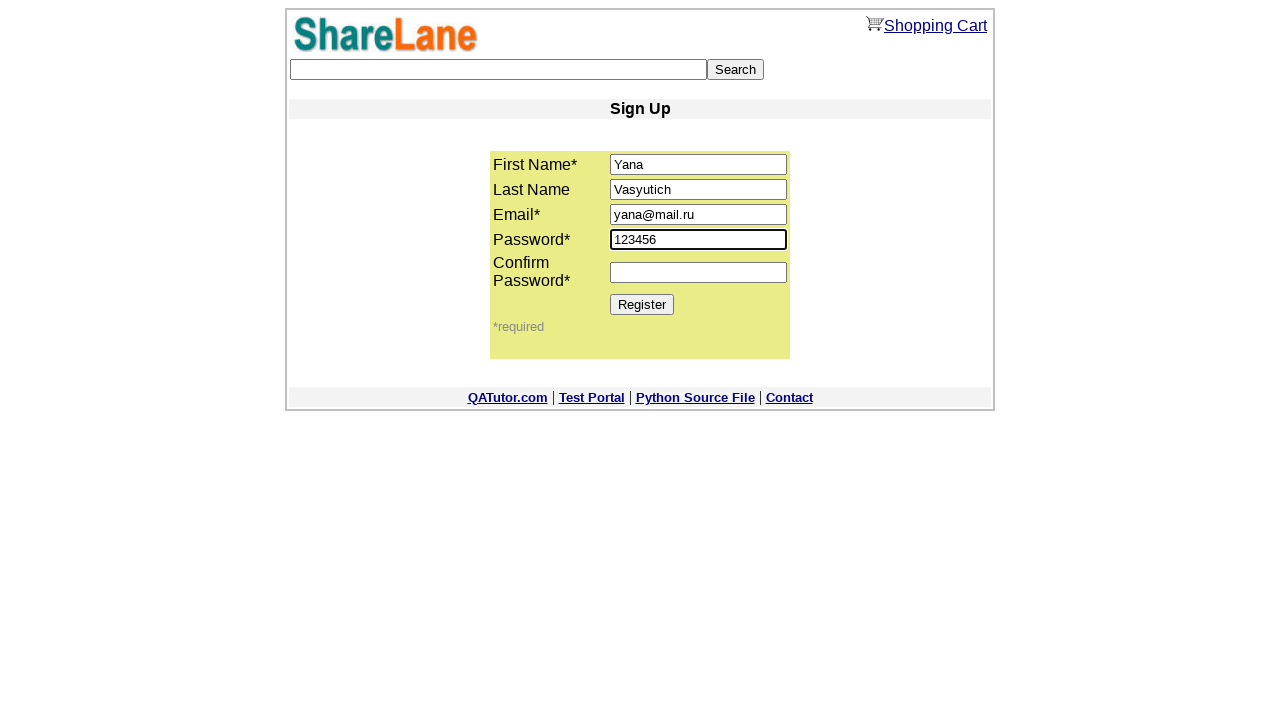

Filled confirm password field with '123456' on input[name='password2']
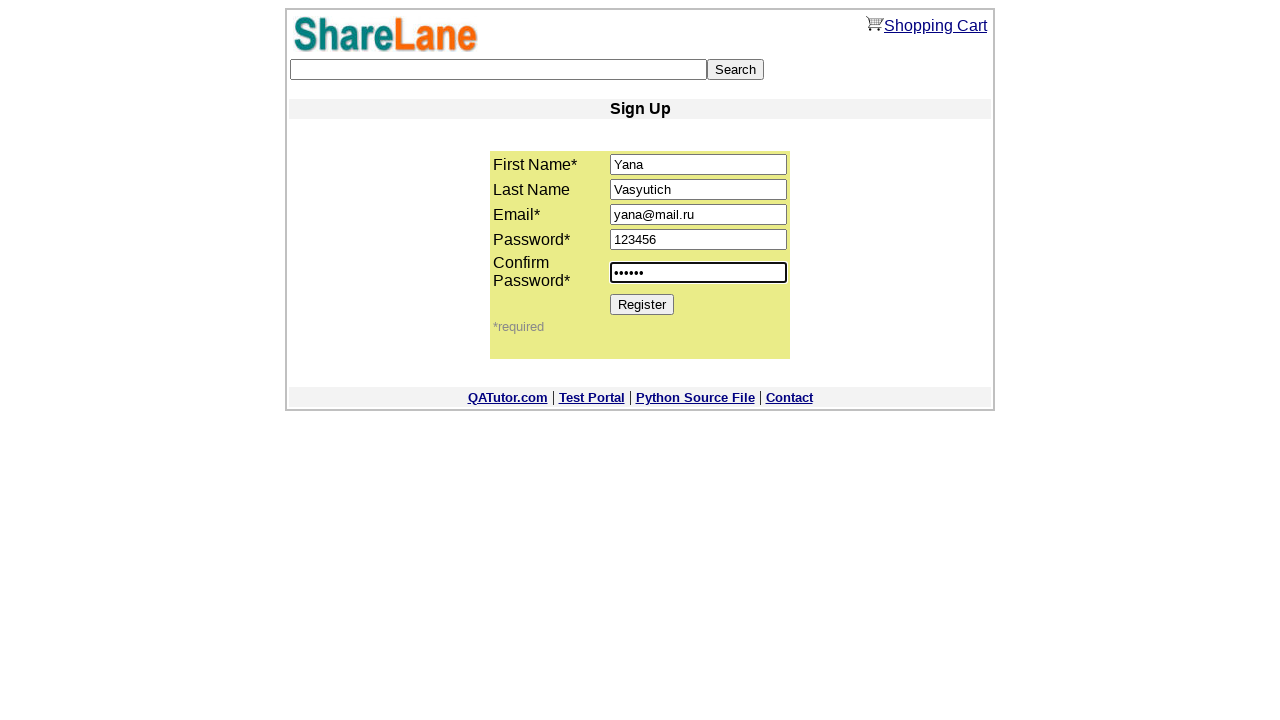

Clicked Register button to submit registration form at (642, 304) on input[value='Register']
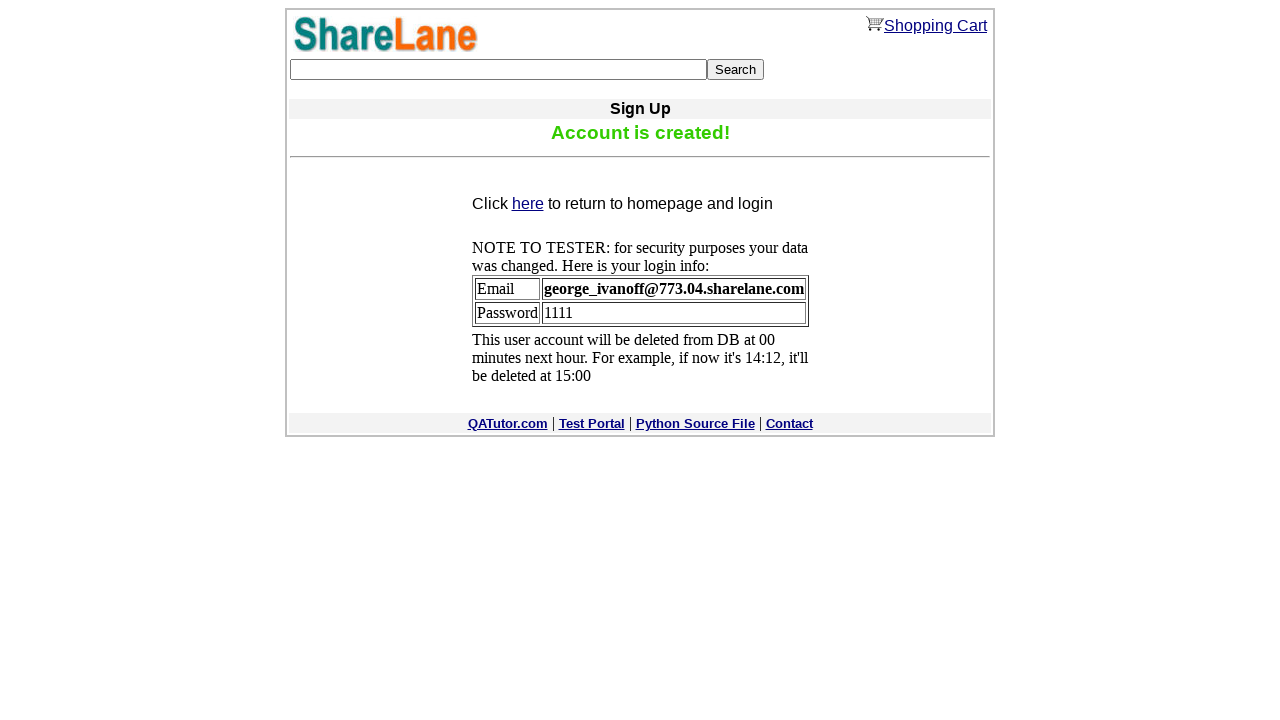

Registration confirmation message appeared
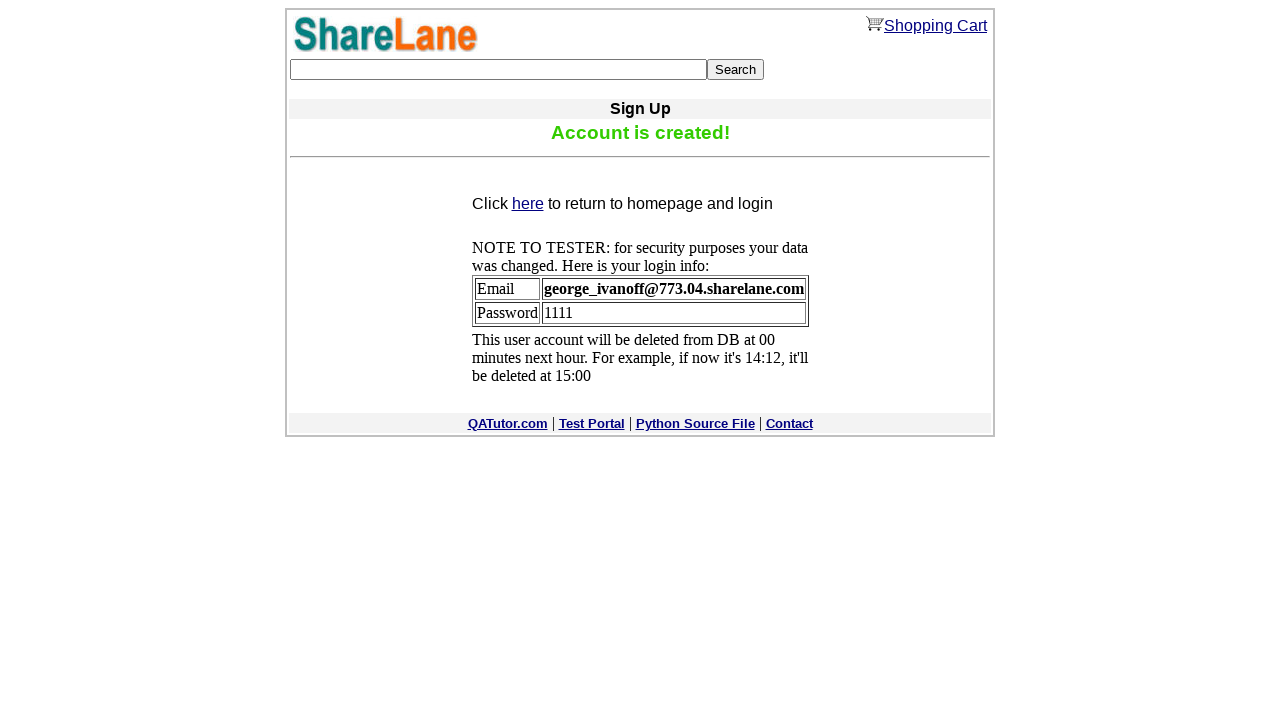

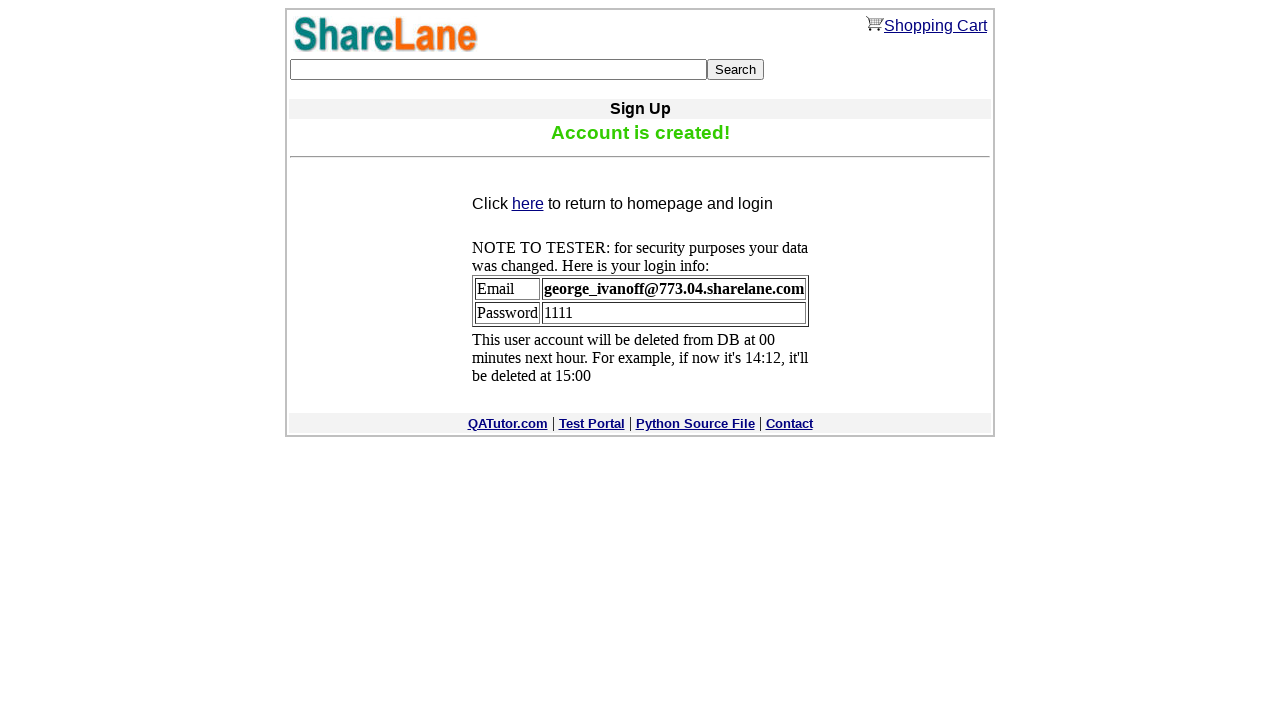